Tests dynamic controls page by clicking checkboxes, removing and adding elements, and waiting for element state changes

Starting URL: http://the-internet.herokuapp.com/

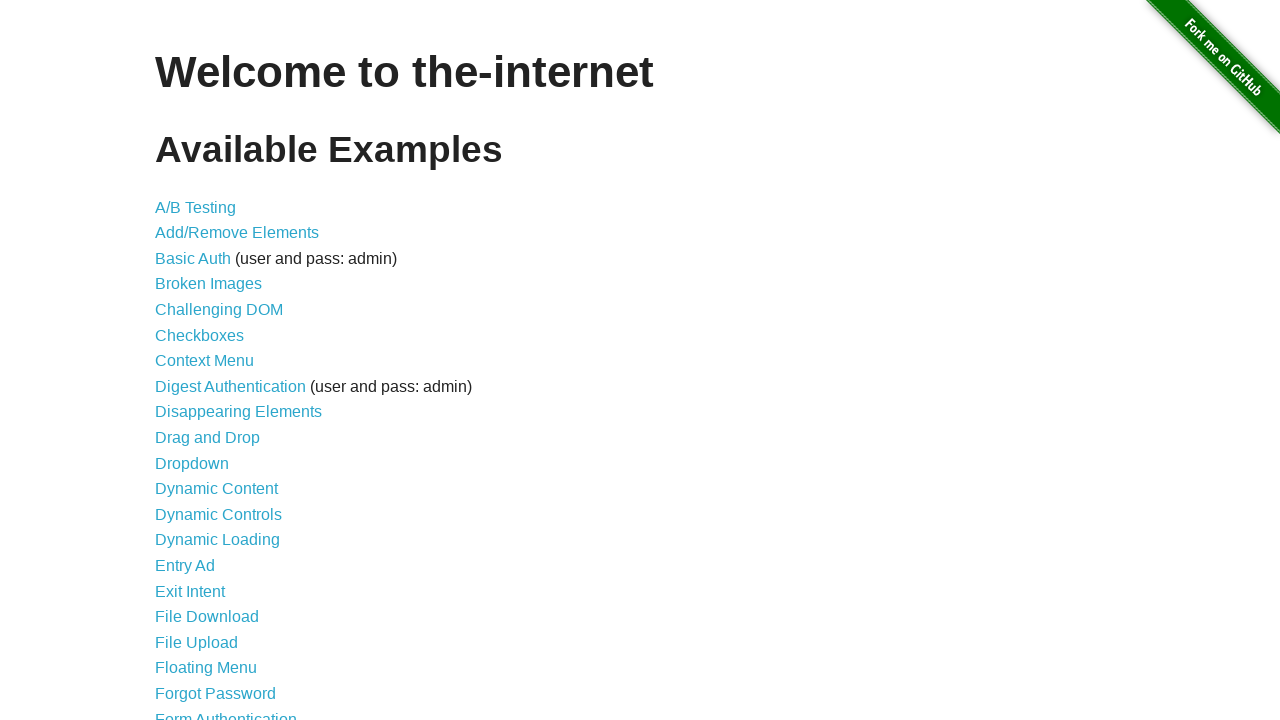

Clicked Dynamic Controls link at (218, 514) on xpath=//a[contains(text(),'Dynamic Controls')]
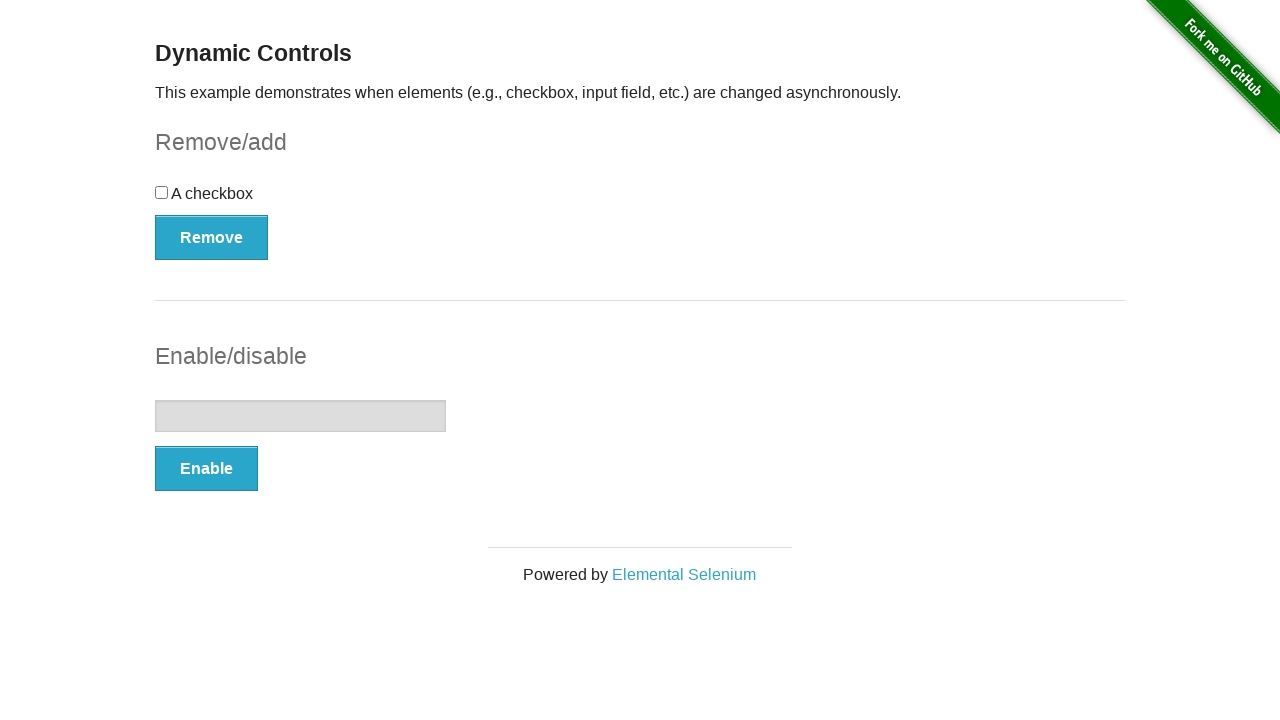

Clicked checkbox at (162, 192) on xpath=//div[@id='checkbox']//input
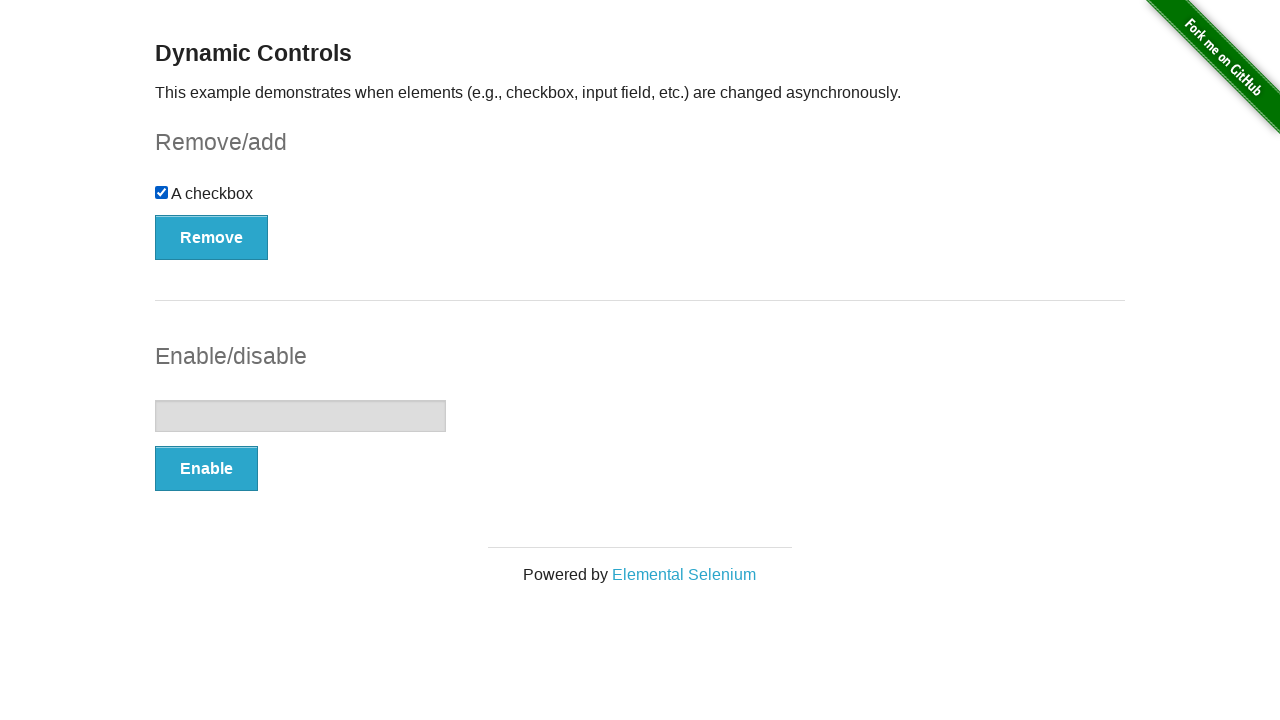

Clicked Remove button at (212, 237) on xpath=//button[contains(text(),'Remove')]
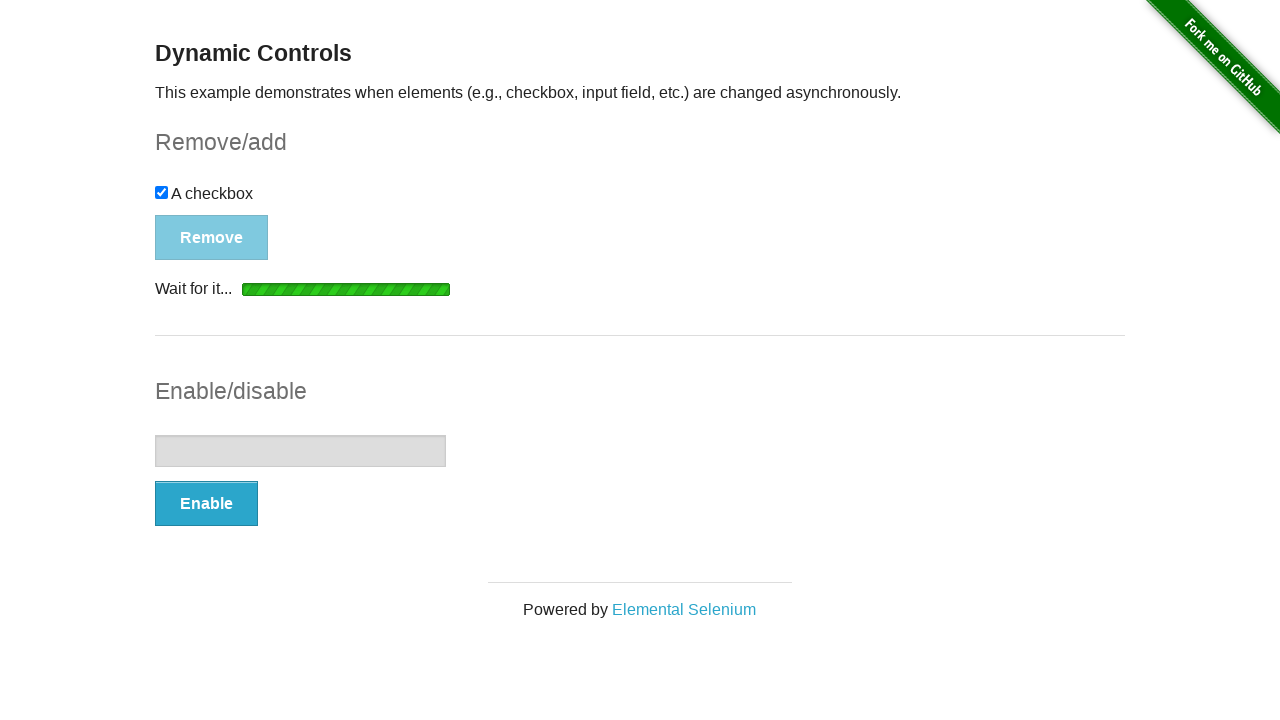

Waited for checkbox to become invisible
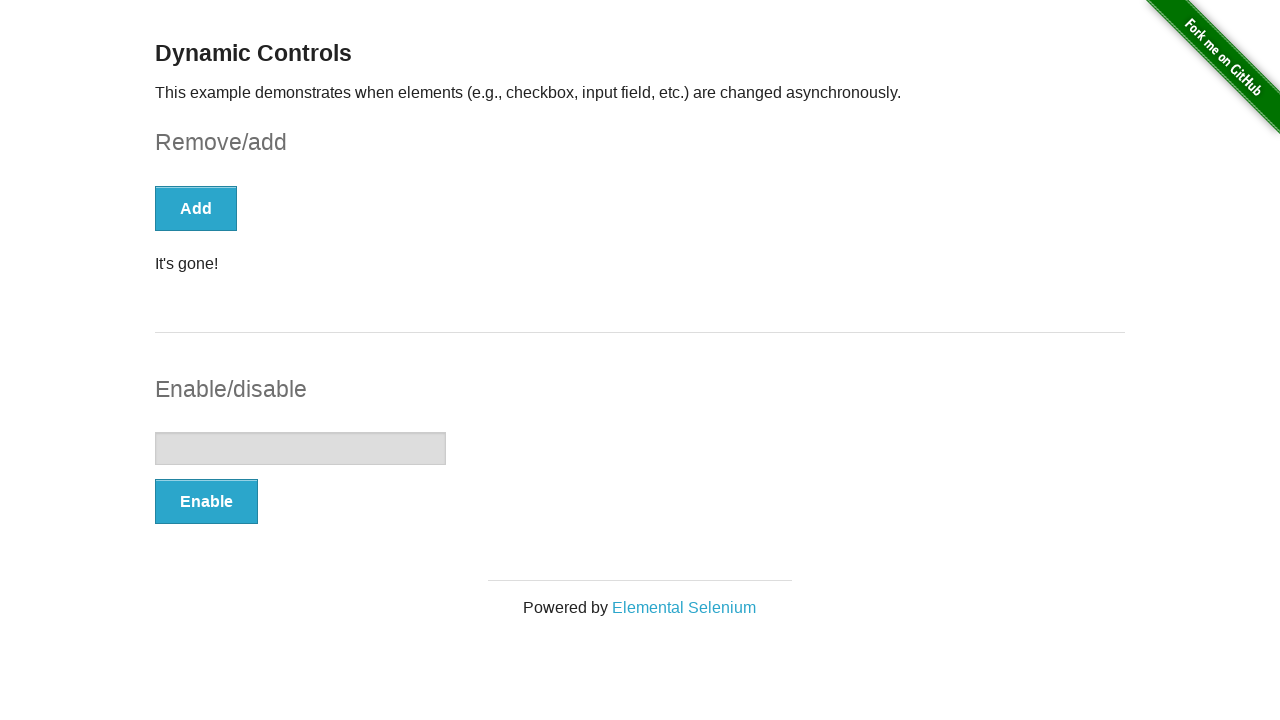

Clicked Add button at (196, 208) on xpath=//button[contains(text(),'Add')]
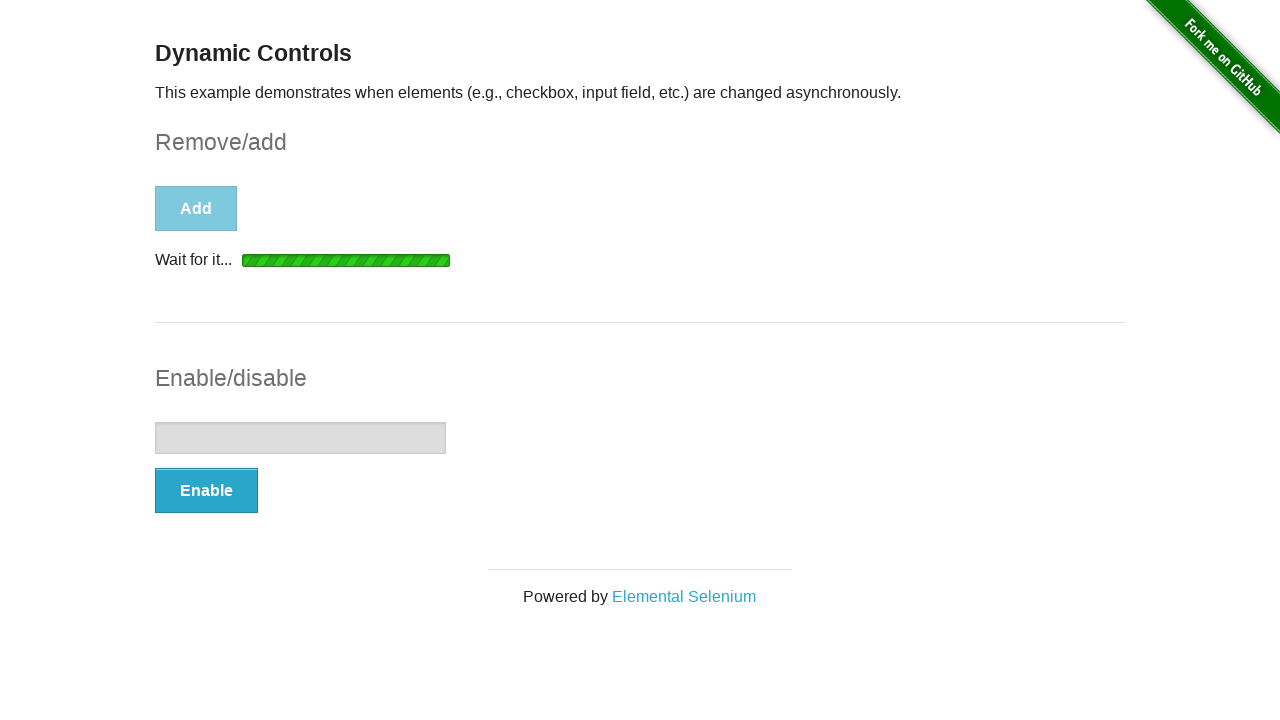

Waited for checkbox to become visible again
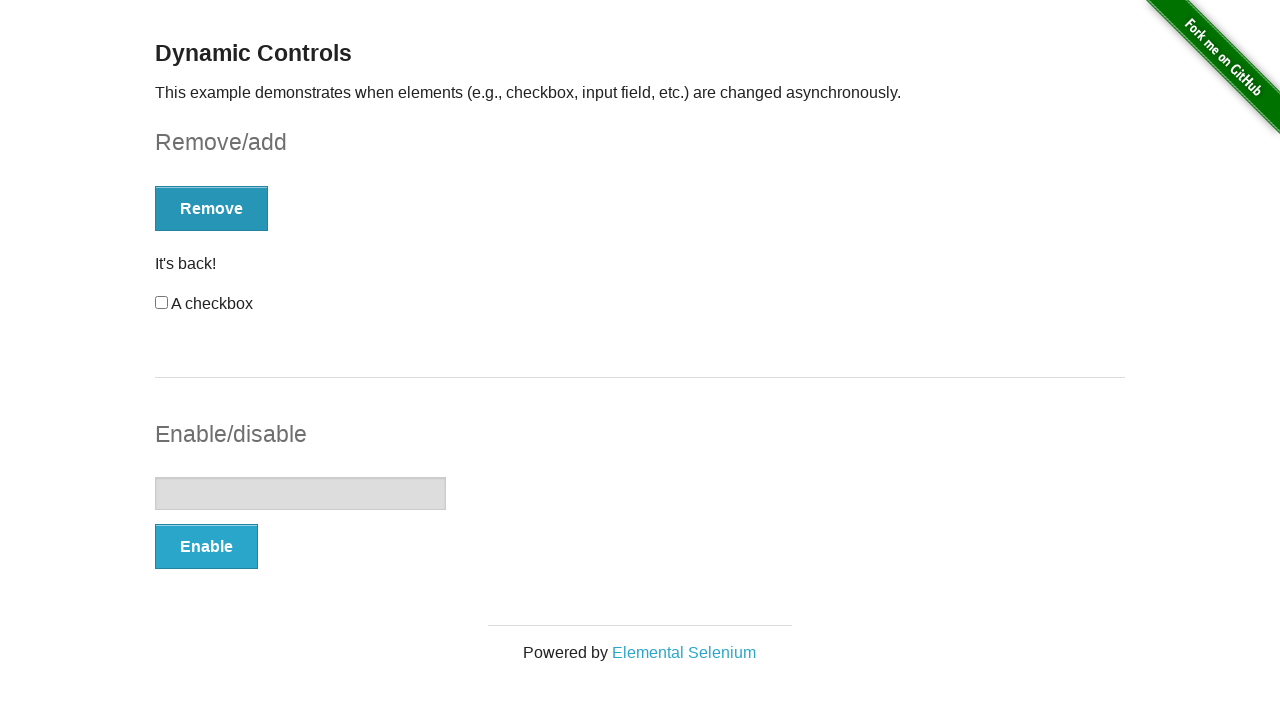

Clicked checkbox again at (162, 303) on xpath=//input[@id='checkbox']
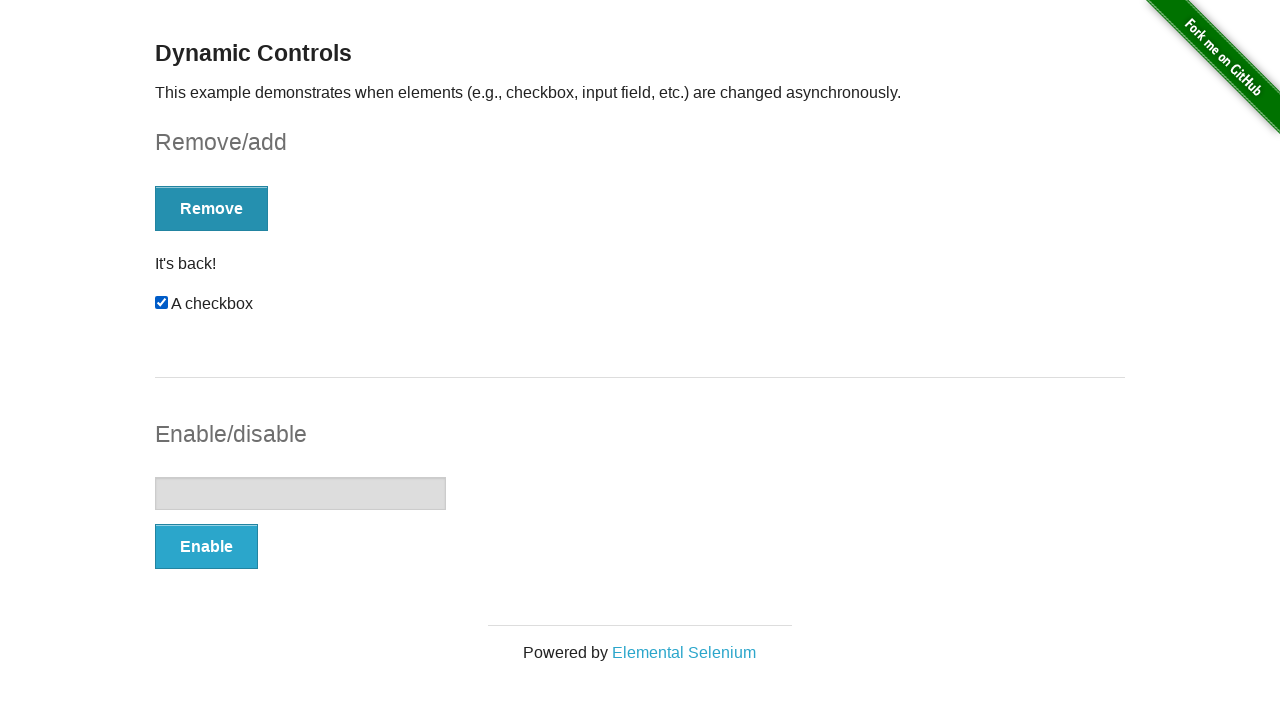

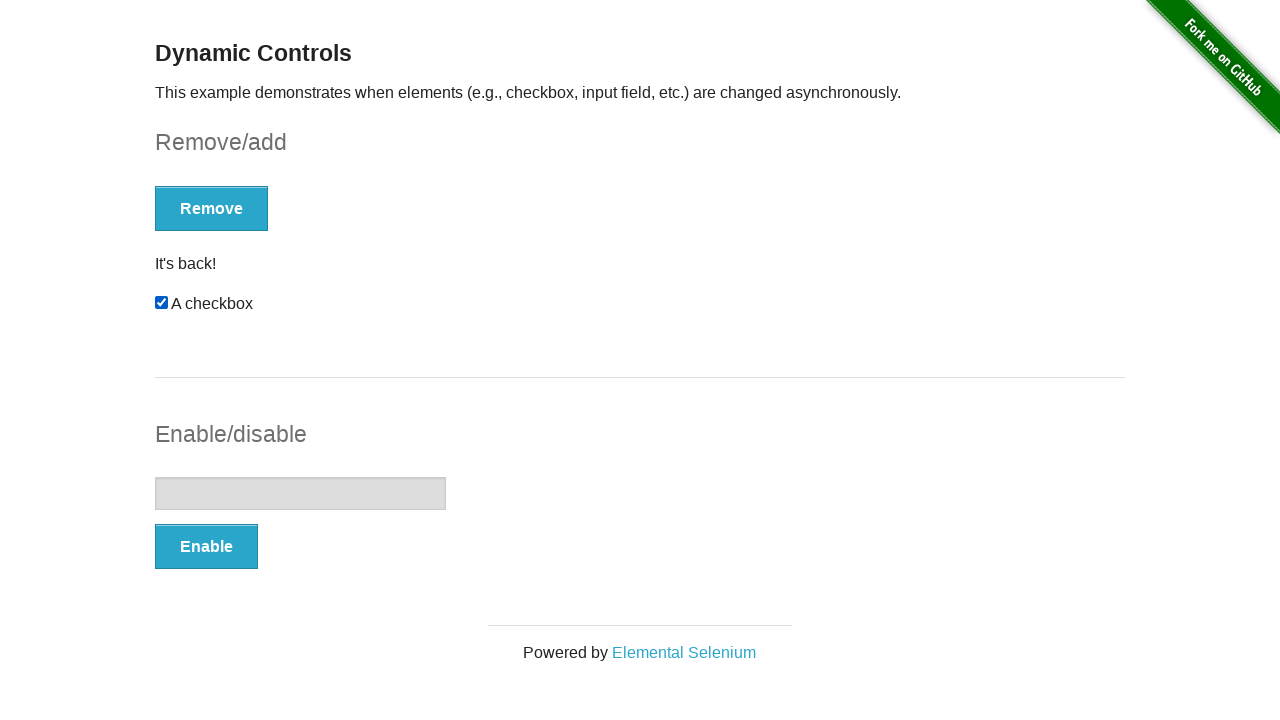